Tests dynamic dropdown autocomplete by entering a country code and selecting from suggestions

Starting URL: https://codenboxautomationlab.com/practice/

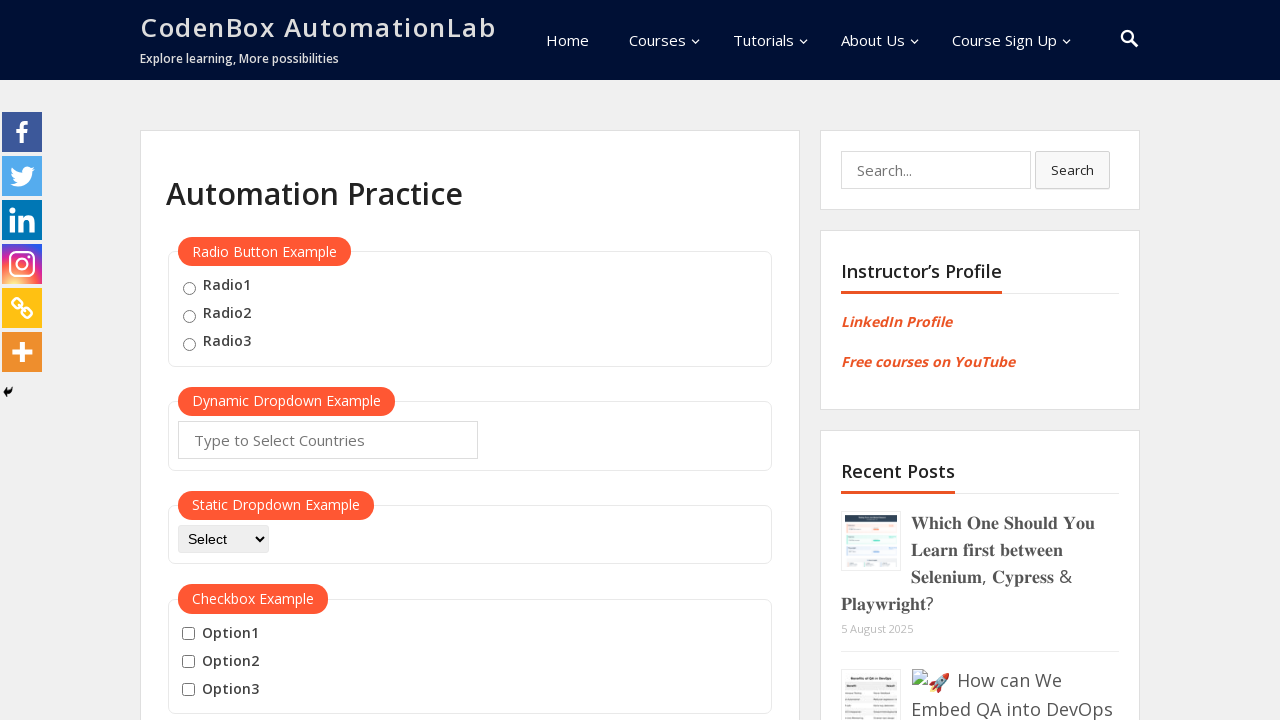

Filled autocomplete field with country code 'eg' on #autocomplete
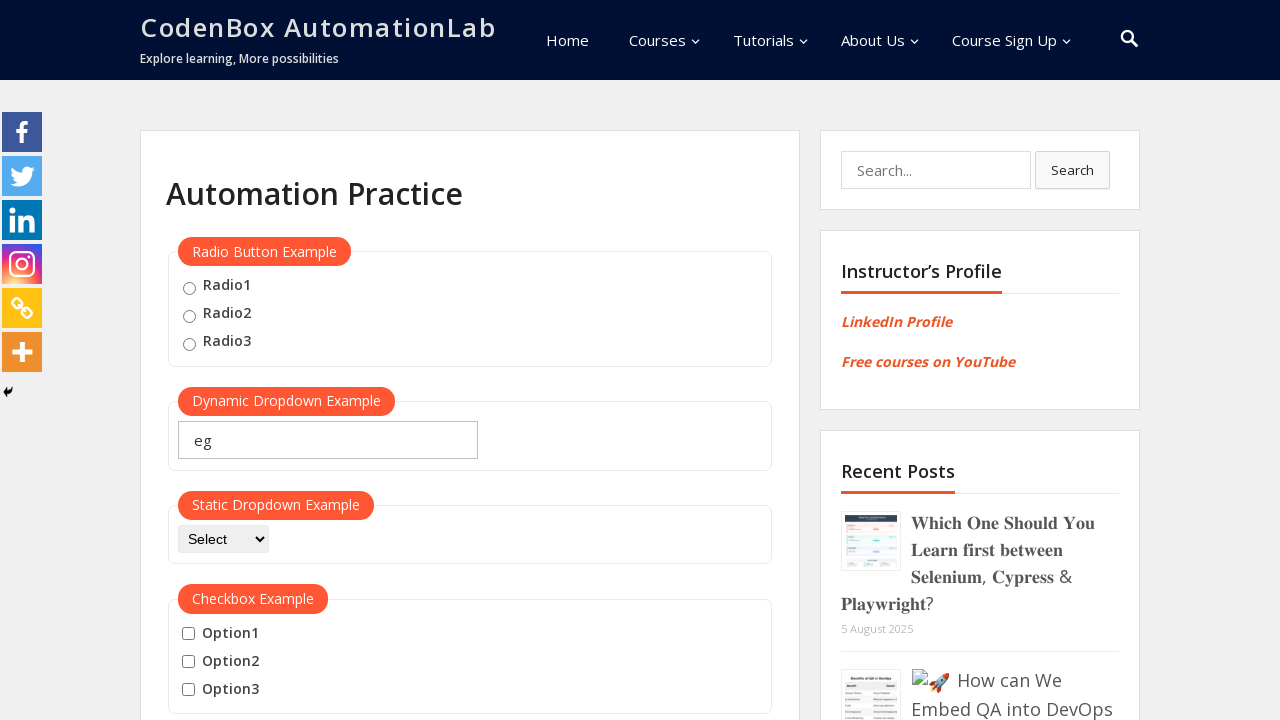

Waited 1000ms for dropdown suggestions to appear
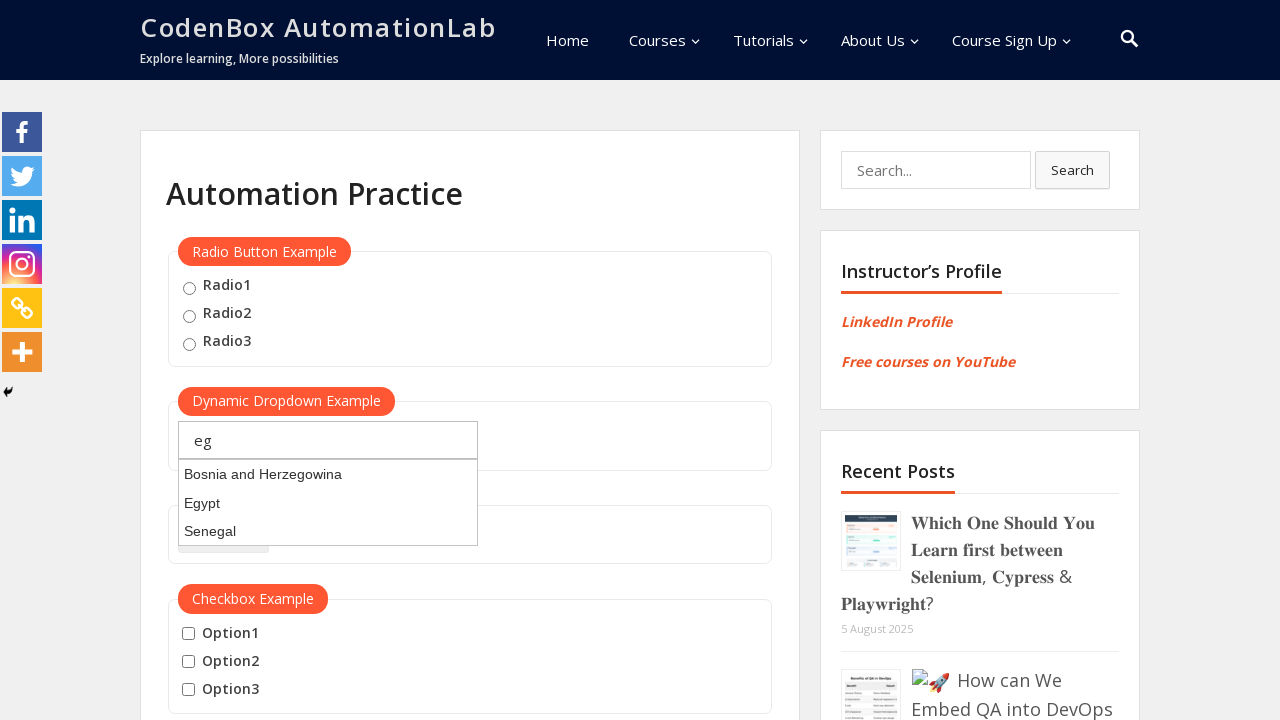

Pressed ArrowDown to navigate to first suggestion on #autocomplete
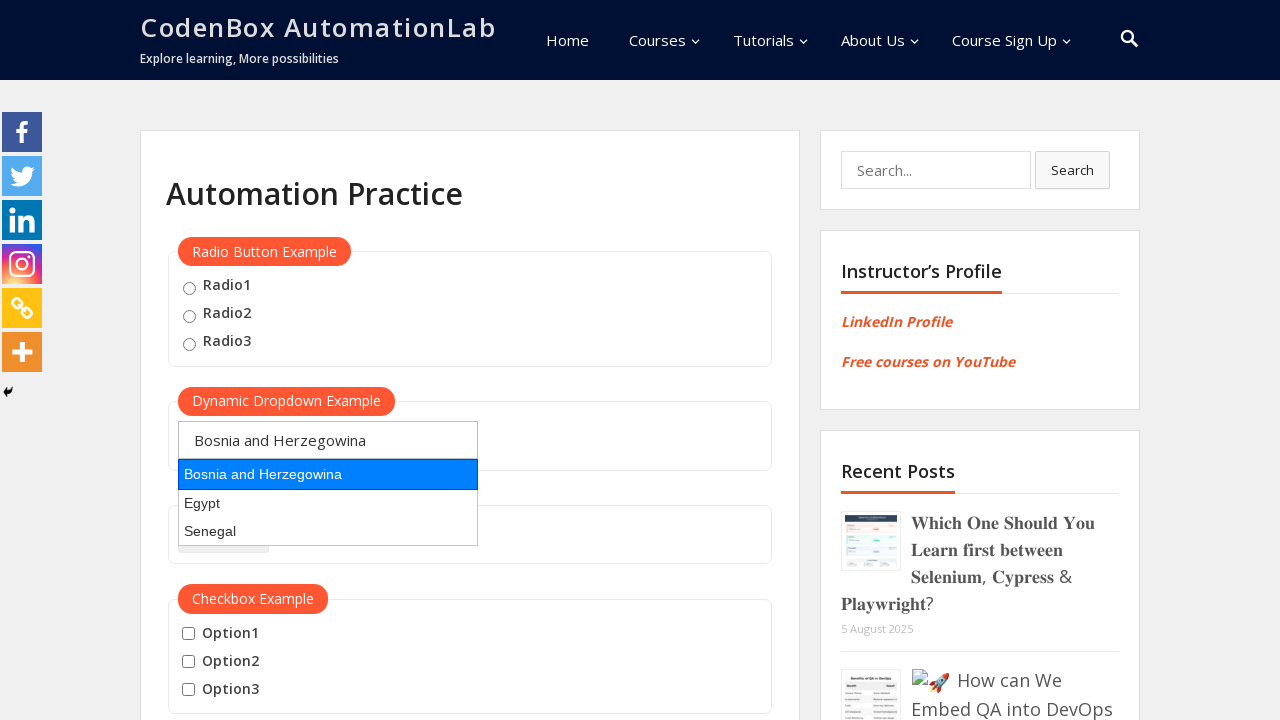

Pressed Enter to select the highlighted suggestion on #autocomplete
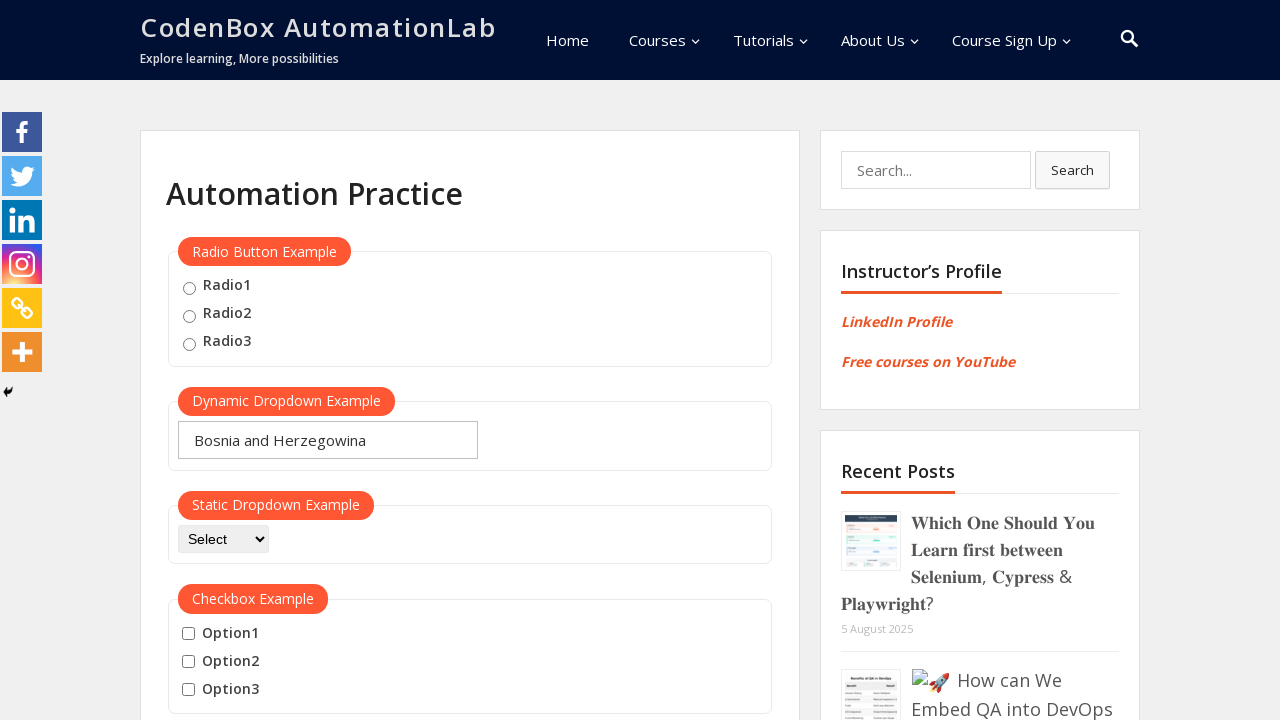

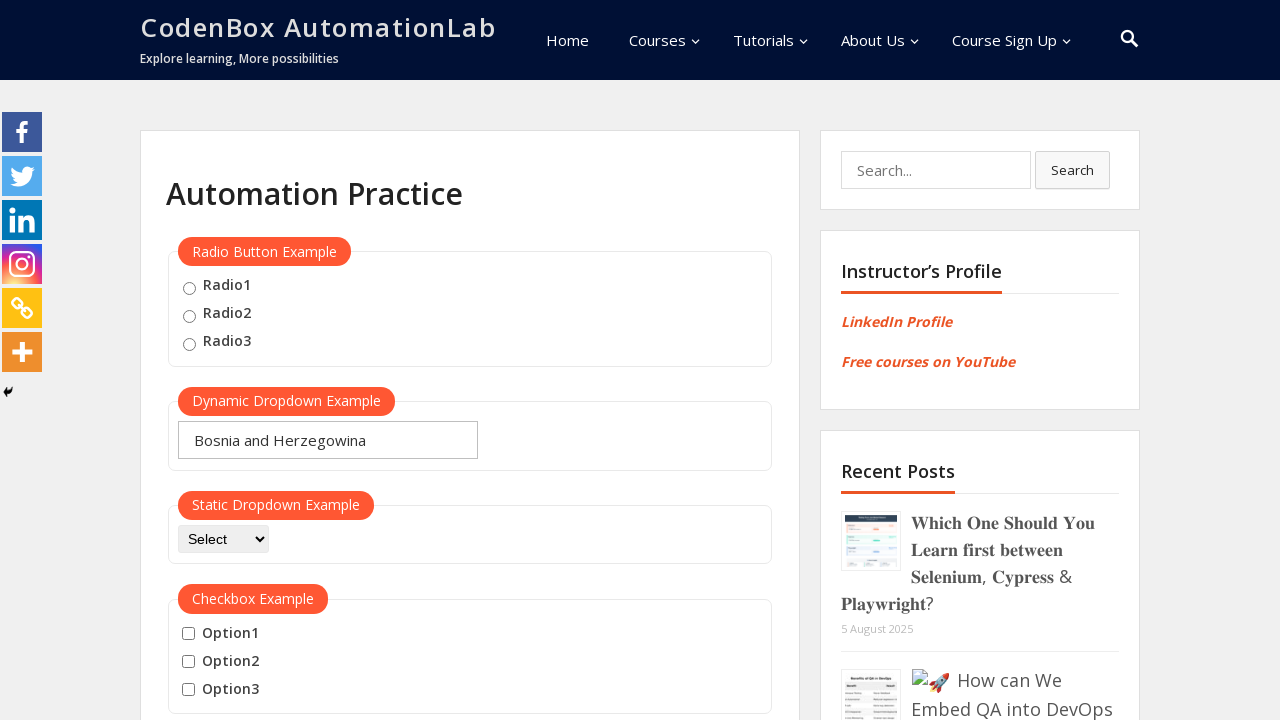